Tests clearing the complete state of all items by unchecking the toggle all checkbox

Starting URL: https://demo.playwright.dev/todomvc

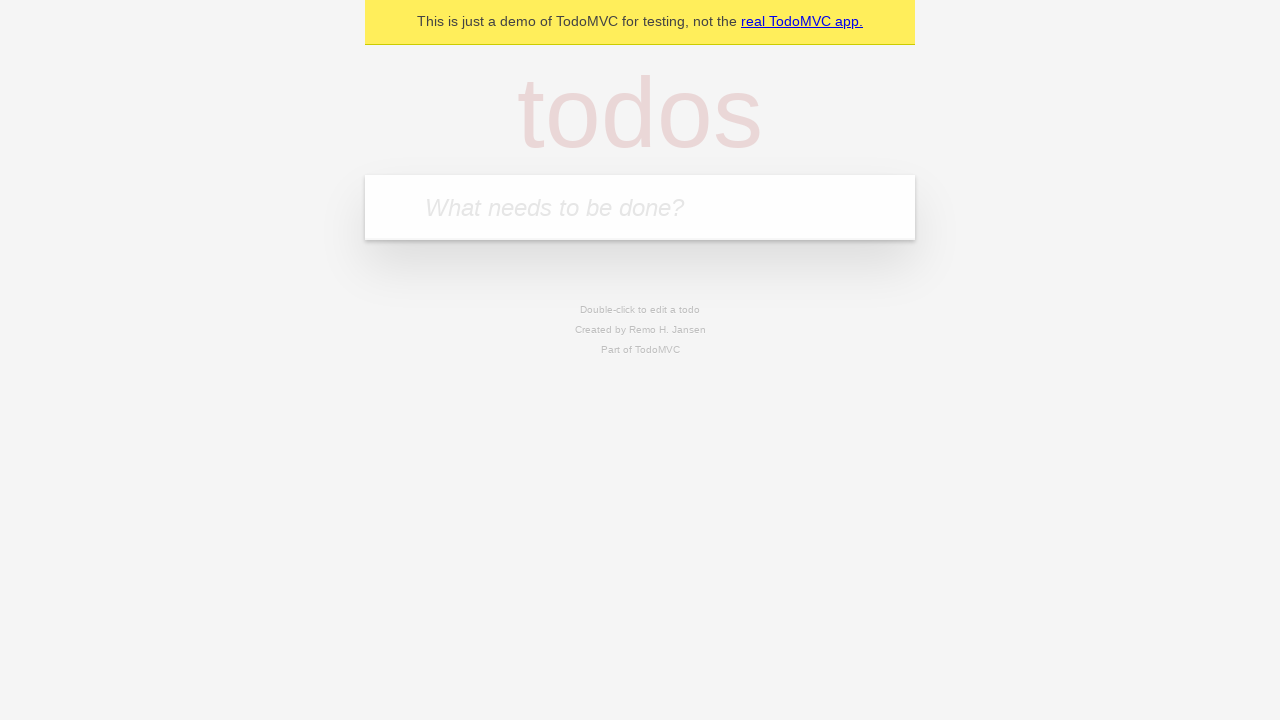

Filled todo input with 'buy some cheese' on internal:attr=[placeholder="What needs to be done?"i]
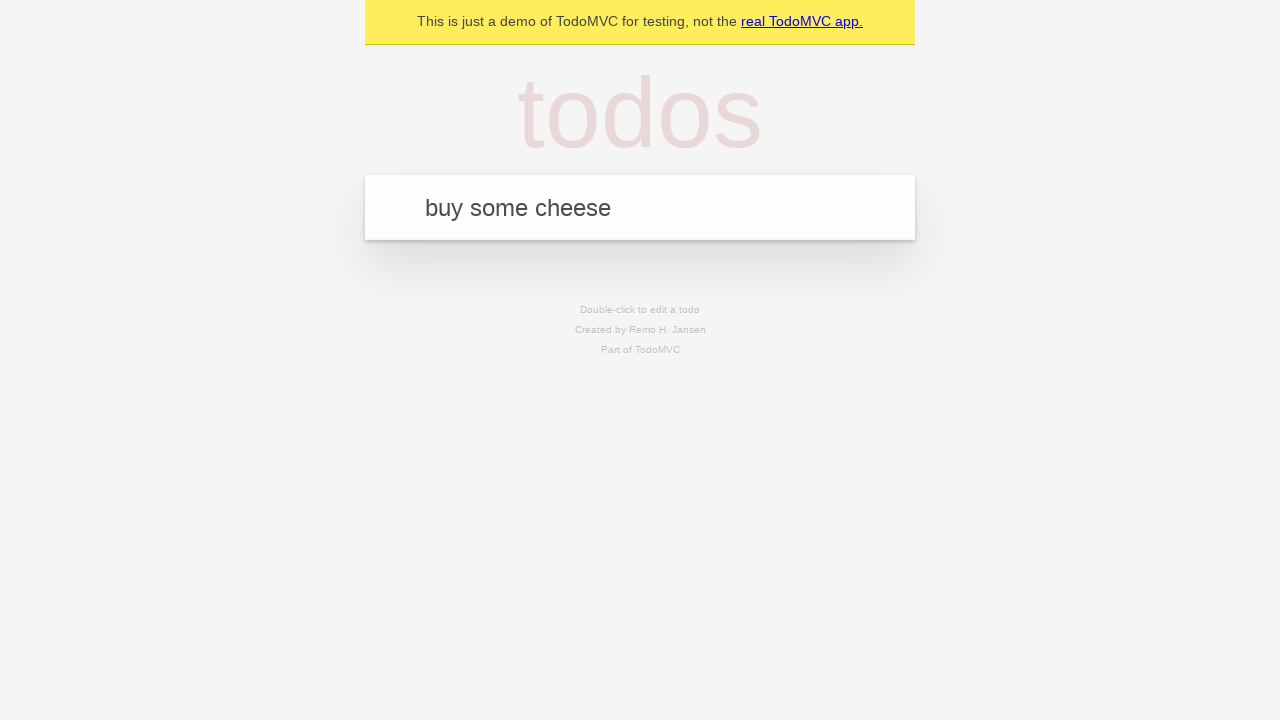

Pressed Enter to create todo 'buy some cheese' on internal:attr=[placeholder="What needs to be done?"i]
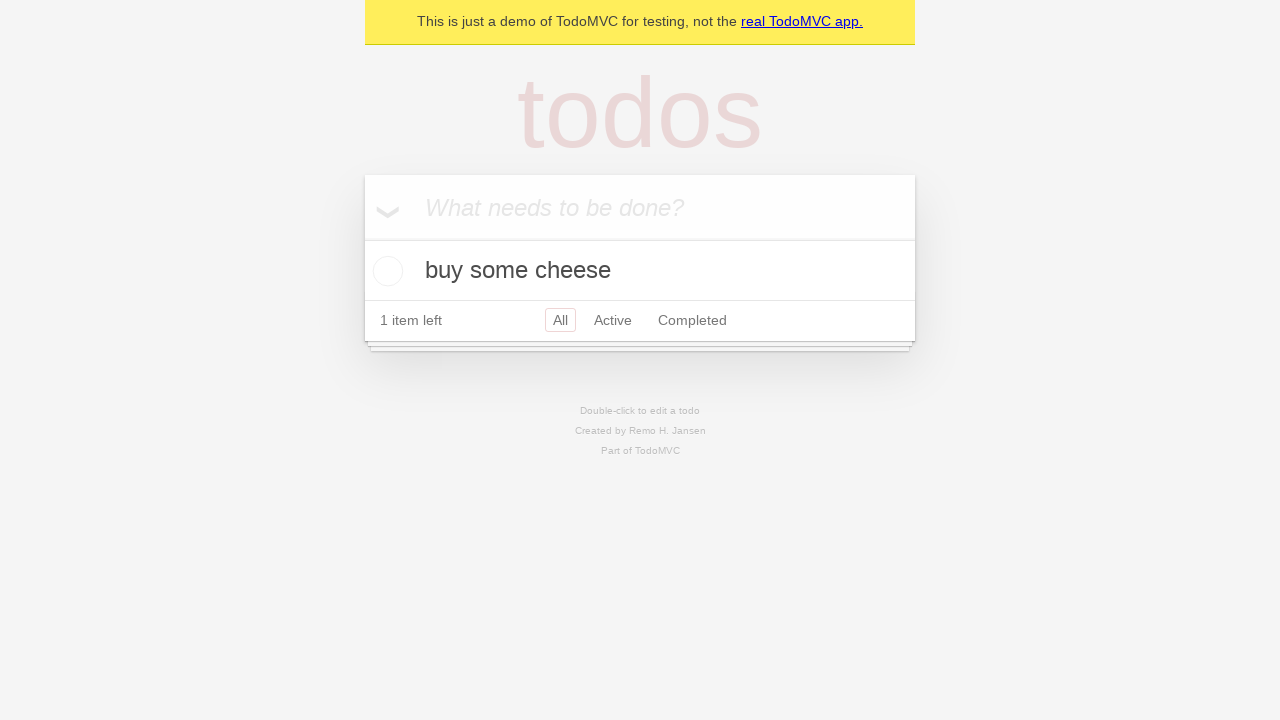

Filled todo input with 'feed the cat' on internal:attr=[placeholder="What needs to be done?"i]
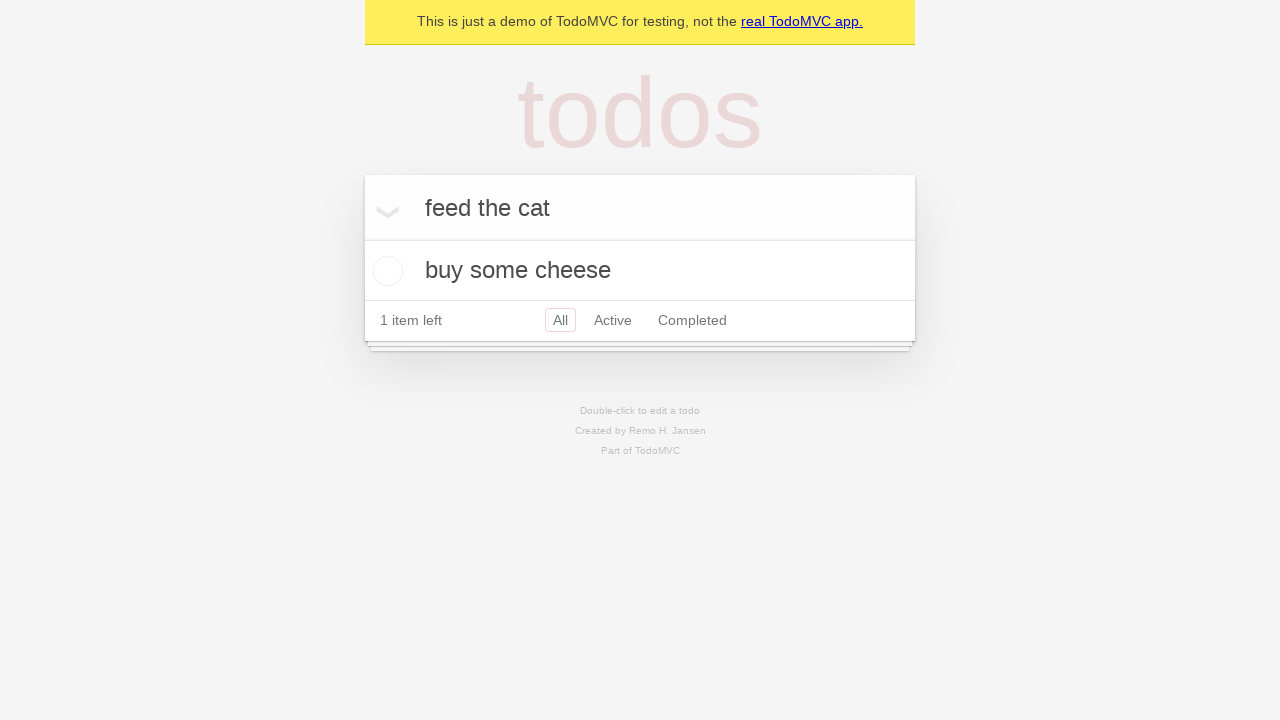

Pressed Enter to create todo 'feed the cat' on internal:attr=[placeholder="What needs to be done?"i]
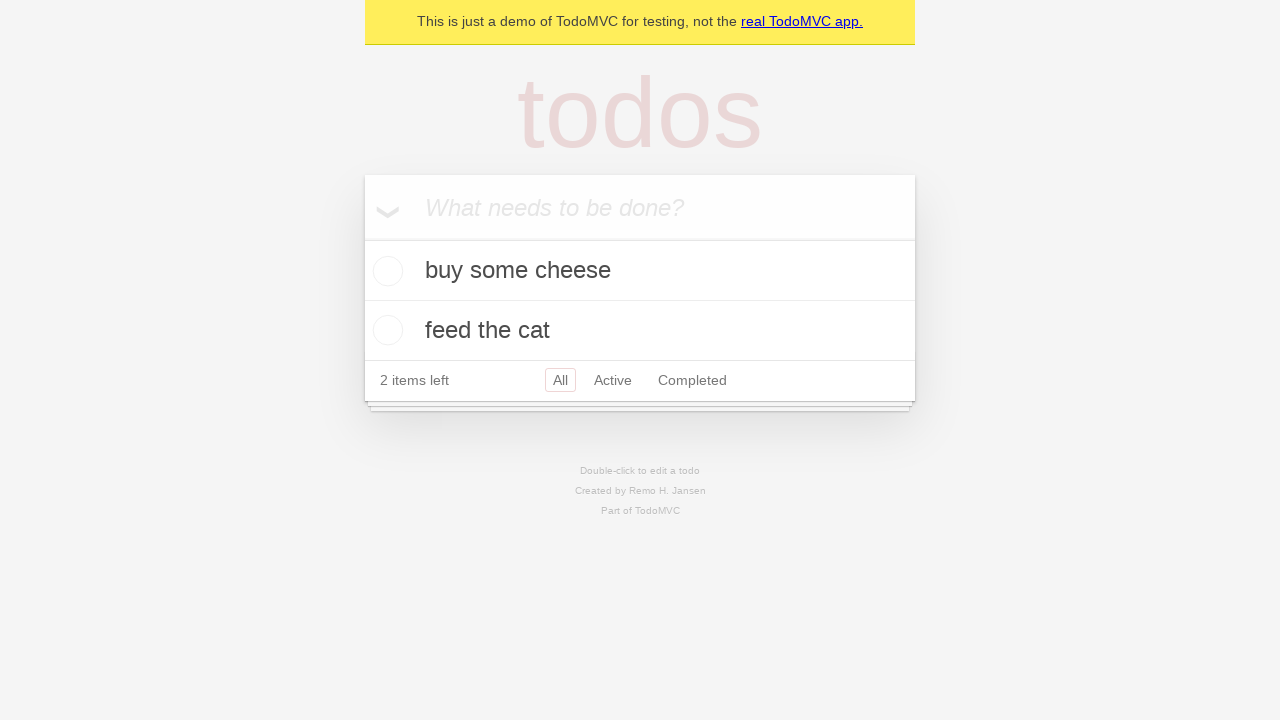

Filled todo input with 'book a doctors appointment' on internal:attr=[placeholder="What needs to be done?"i]
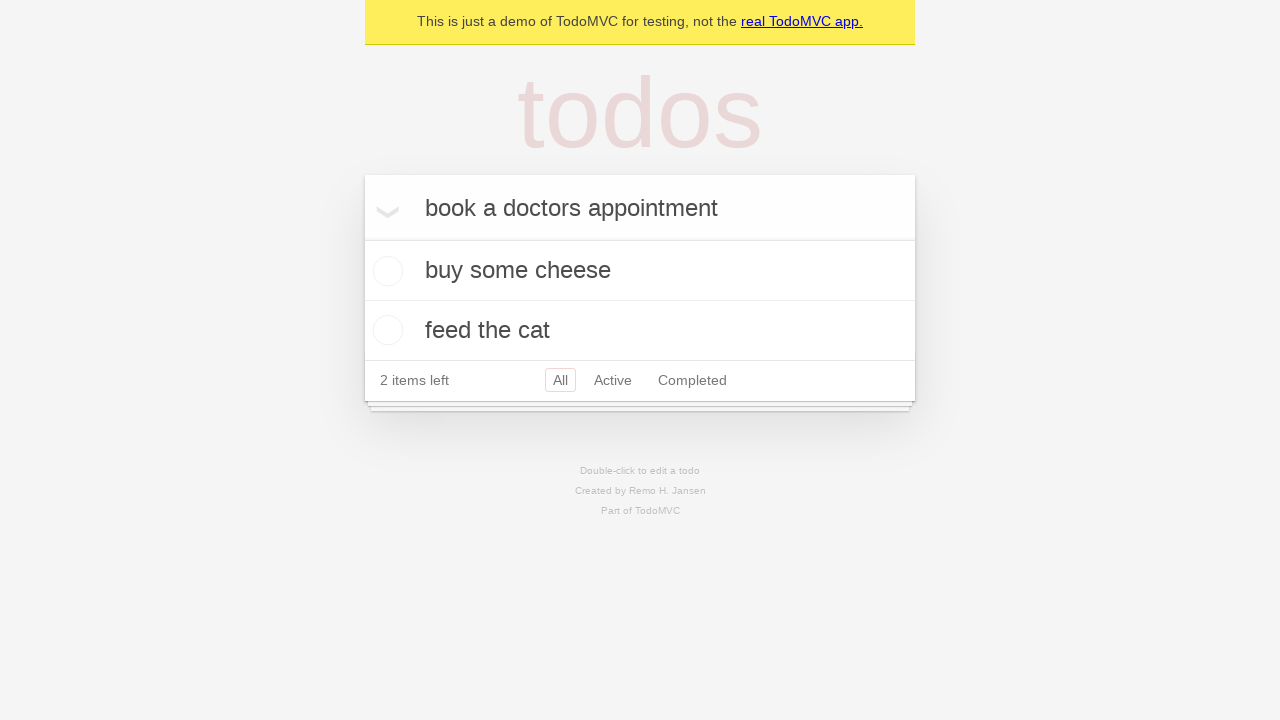

Pressed Enter to create todo 'book a doctors appointment' on internal:attr=[placeholder="What needs to be done?"i]
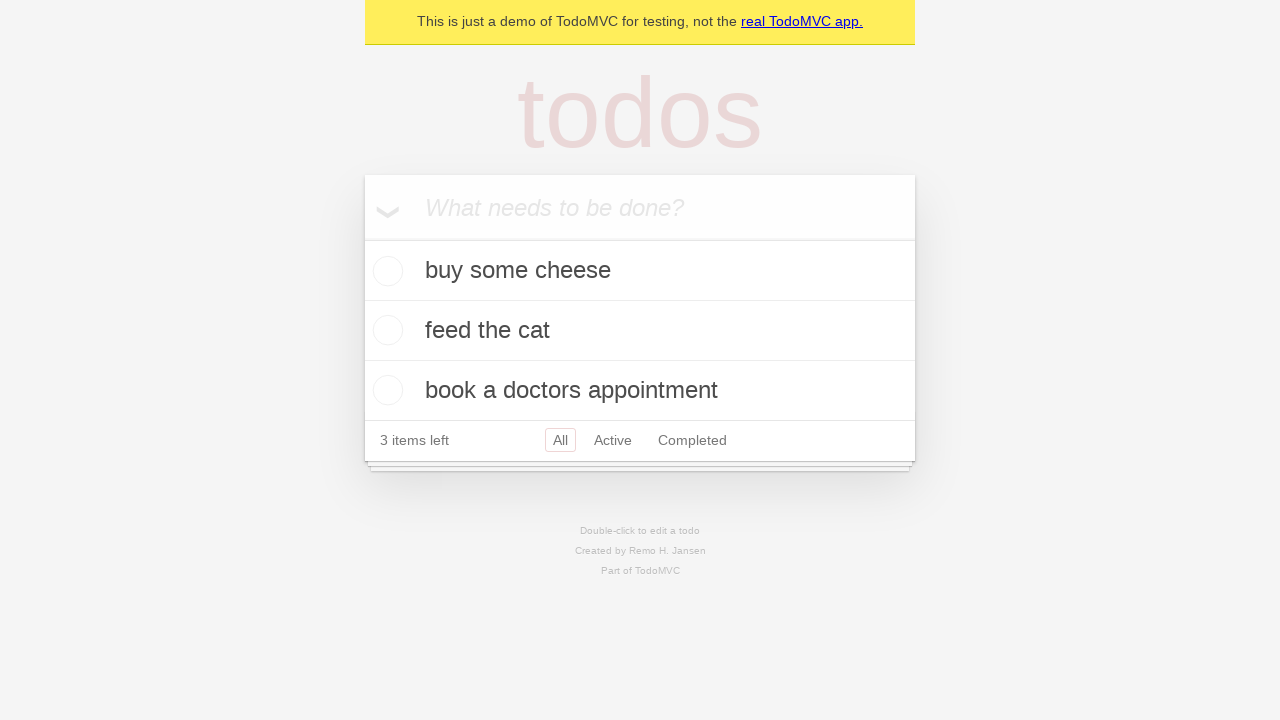

Clicked toggle all checkbox to mark all items as complete at (362, 238) on internal:label="Mark all as complete"i
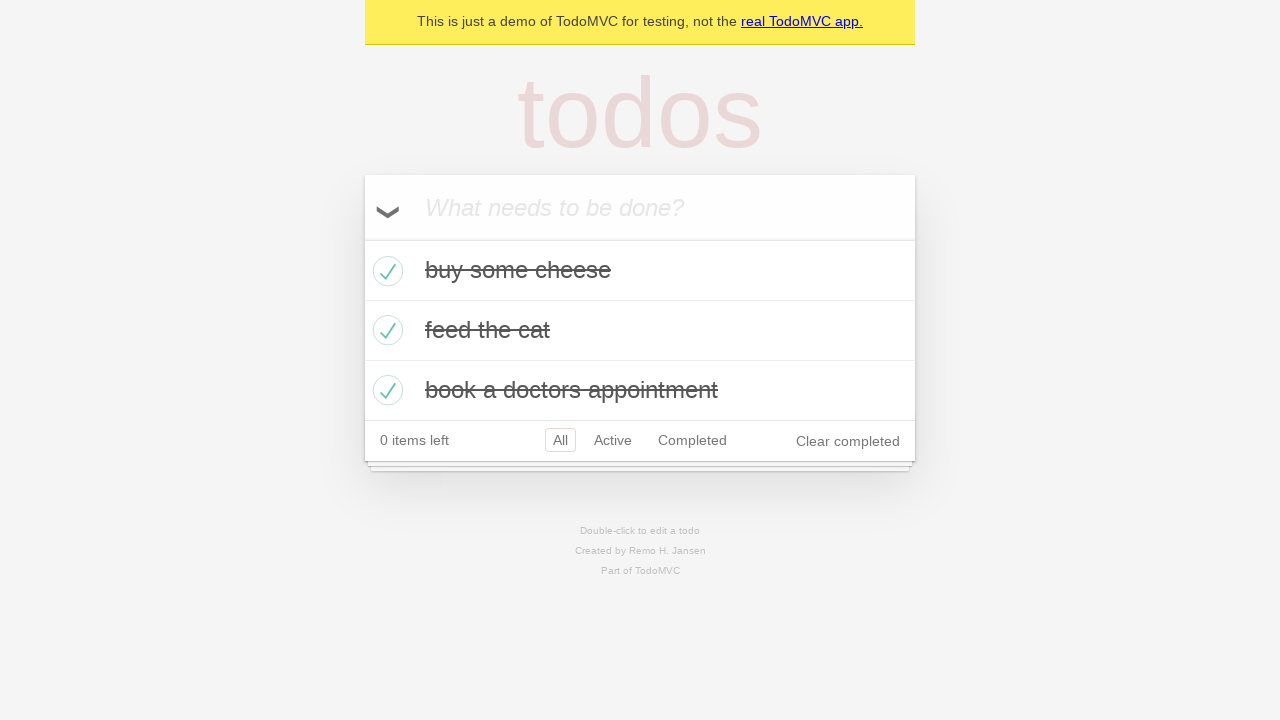

Clicked toggle all checkbox to uncheck all items and clear complete state at (362, 238) on internal:label="Mark all as complete"i
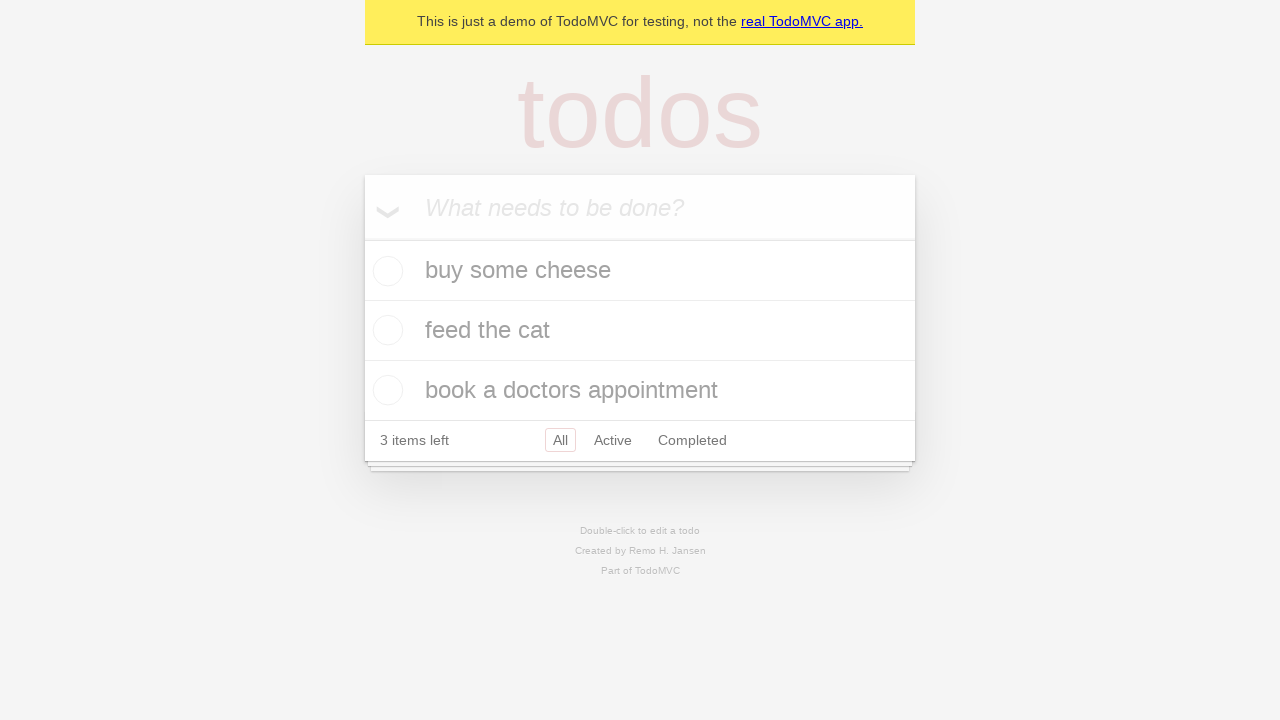

Verified todo items are present in uncompleted state
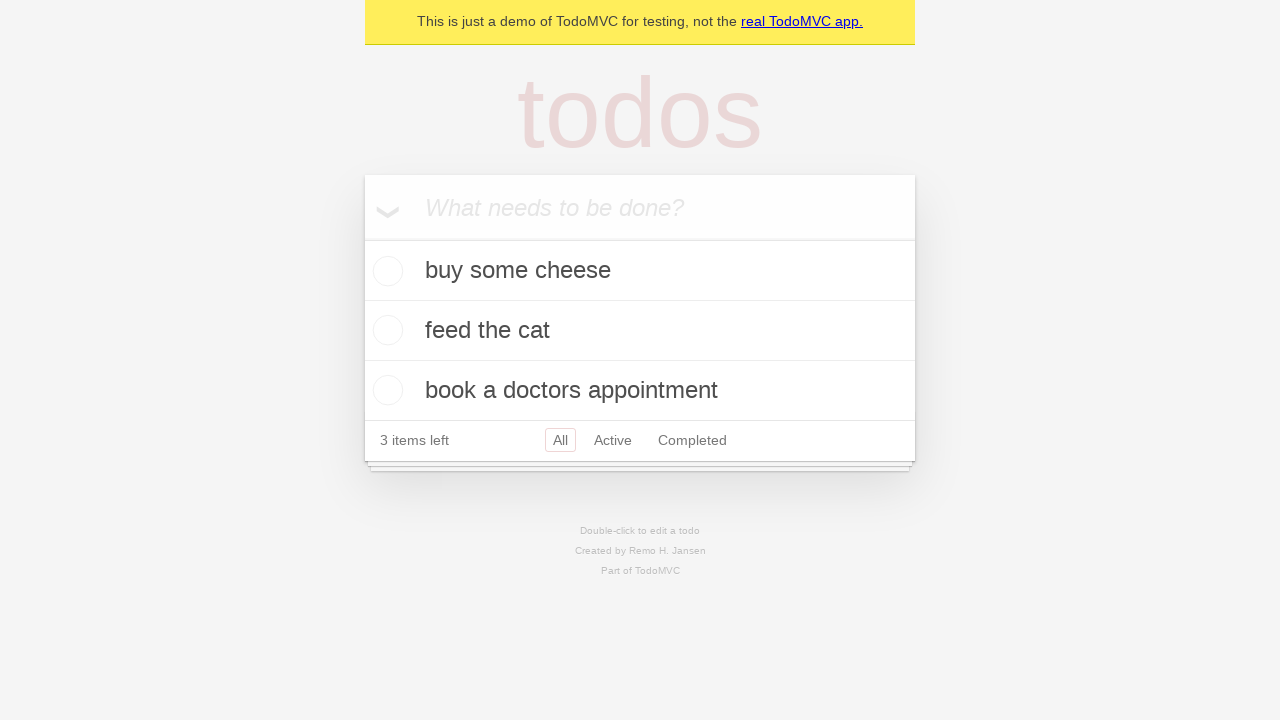

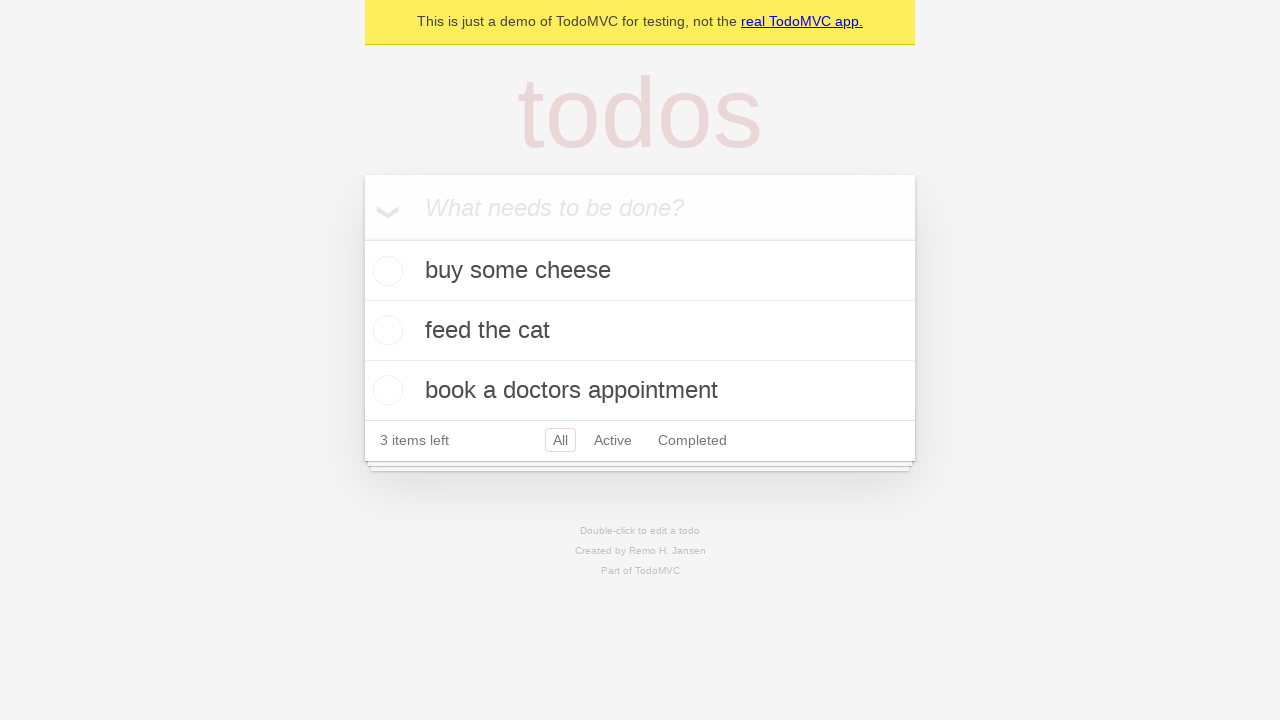